Tests JavaScript alert handling by interacting with three different types of alerts: simple alert, confirmation dialog, and prompt dialog

Starting URL: https://the-internet.herokuapp.com/javascript_alerts

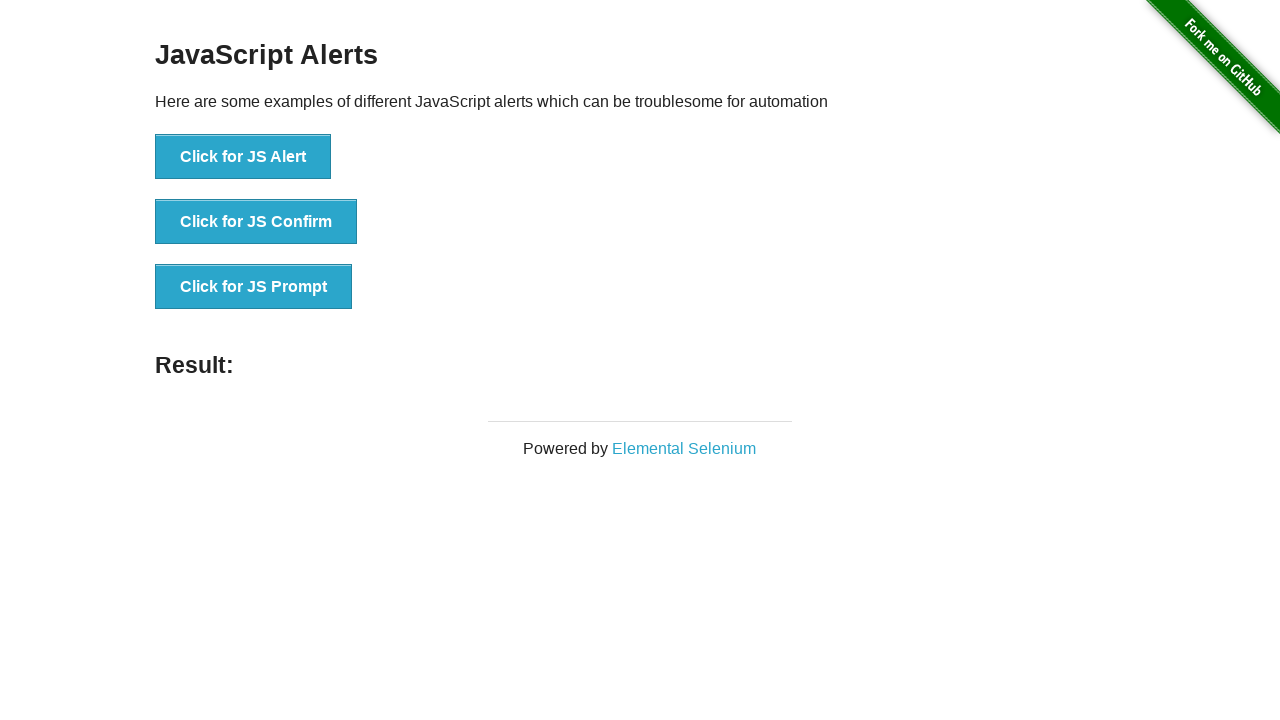

Clicked button to trigger simple alert at (243, 157) on xpath=//*[@onclick='jsAlert()']
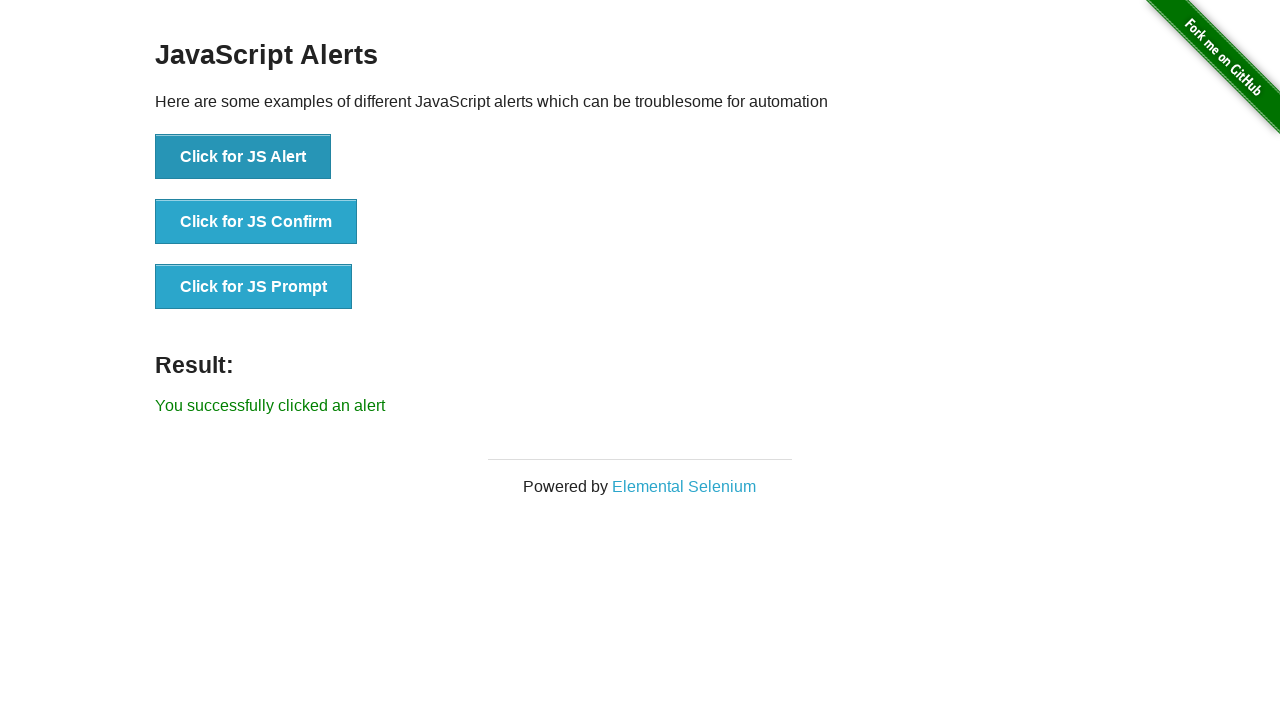

Set up dialog handler to accept simple alert
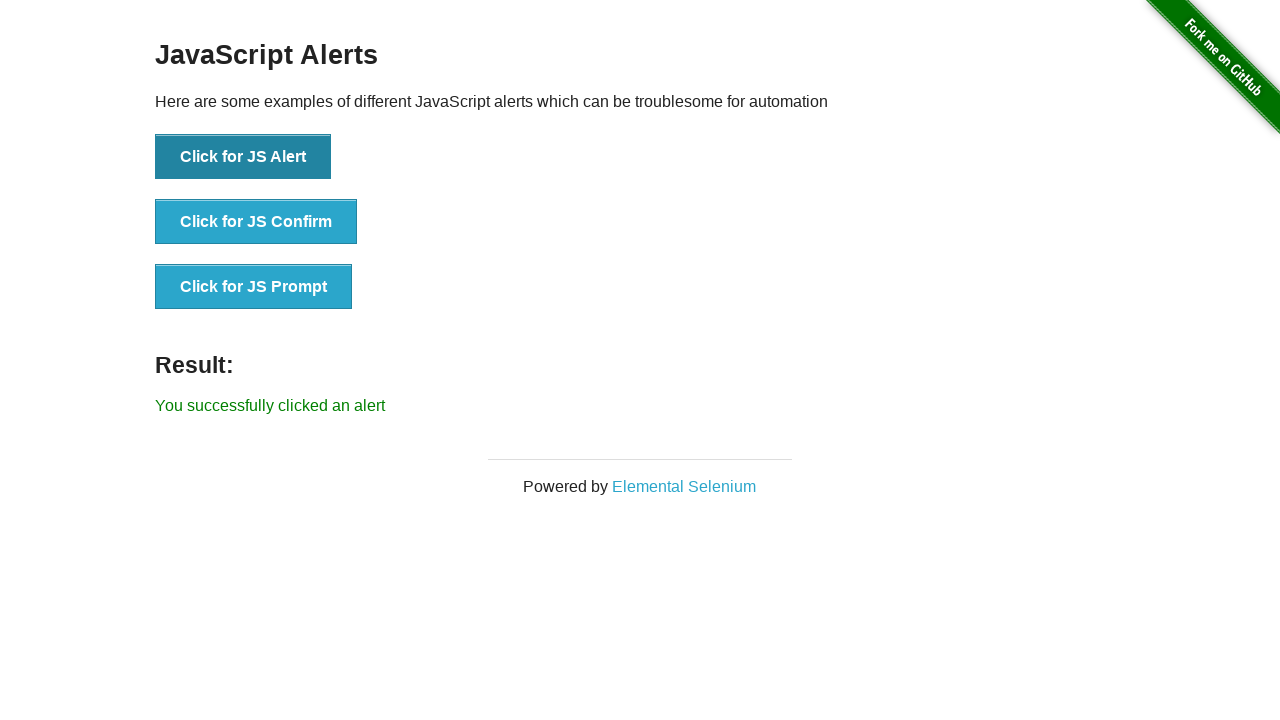

Result element appeared after accepting alert
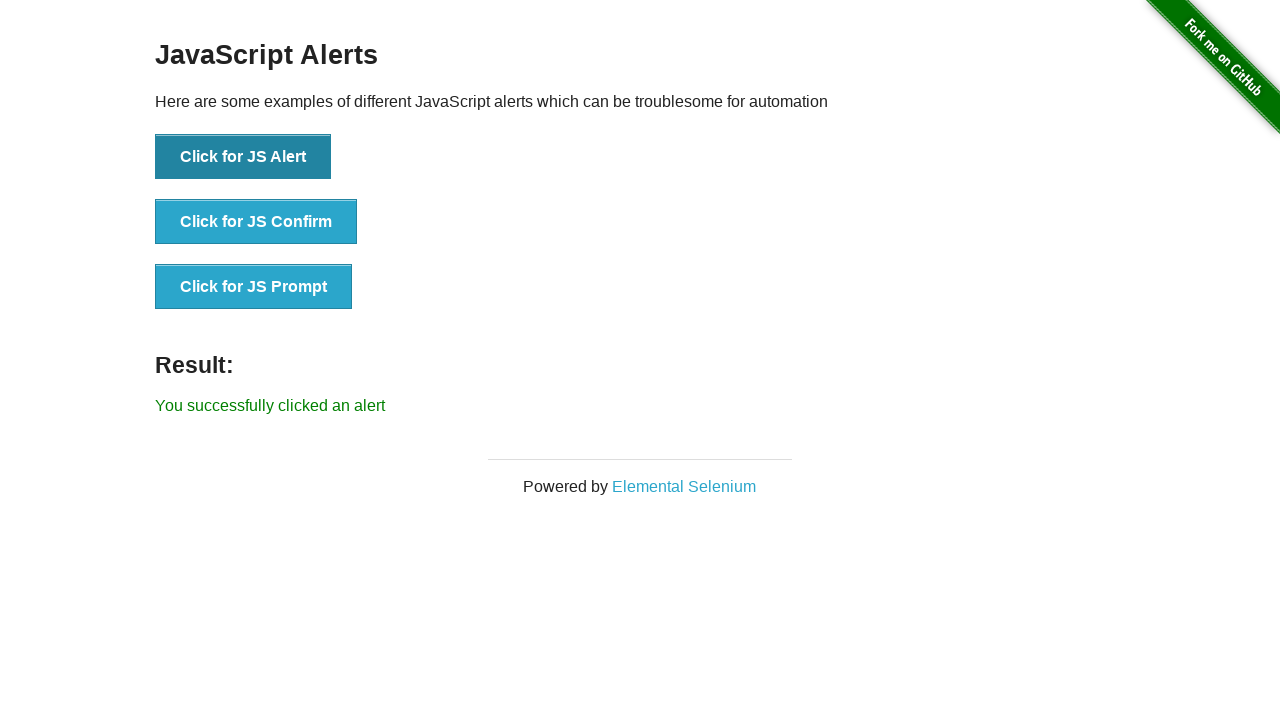

Retrieved result text from first alert interaction
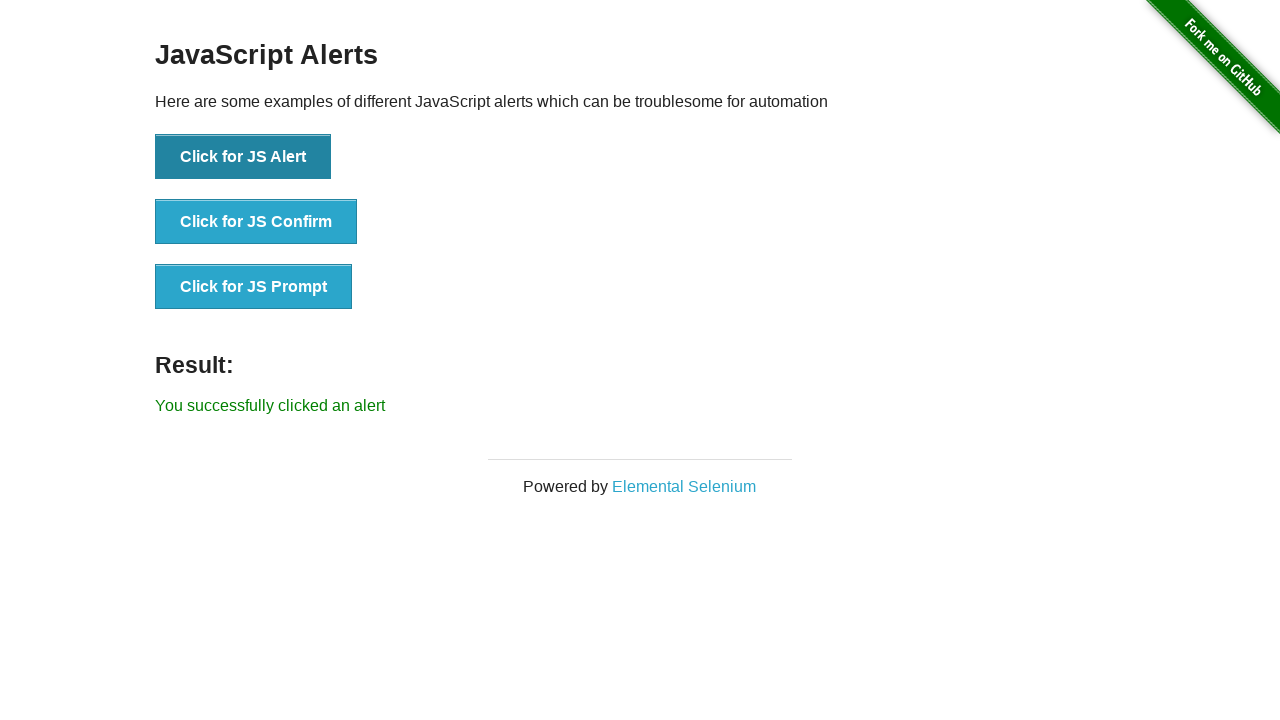

Clicked button to trigger confirmation dialog at (256, 222) on xpath=//*[@onclick='jsConfirm()']
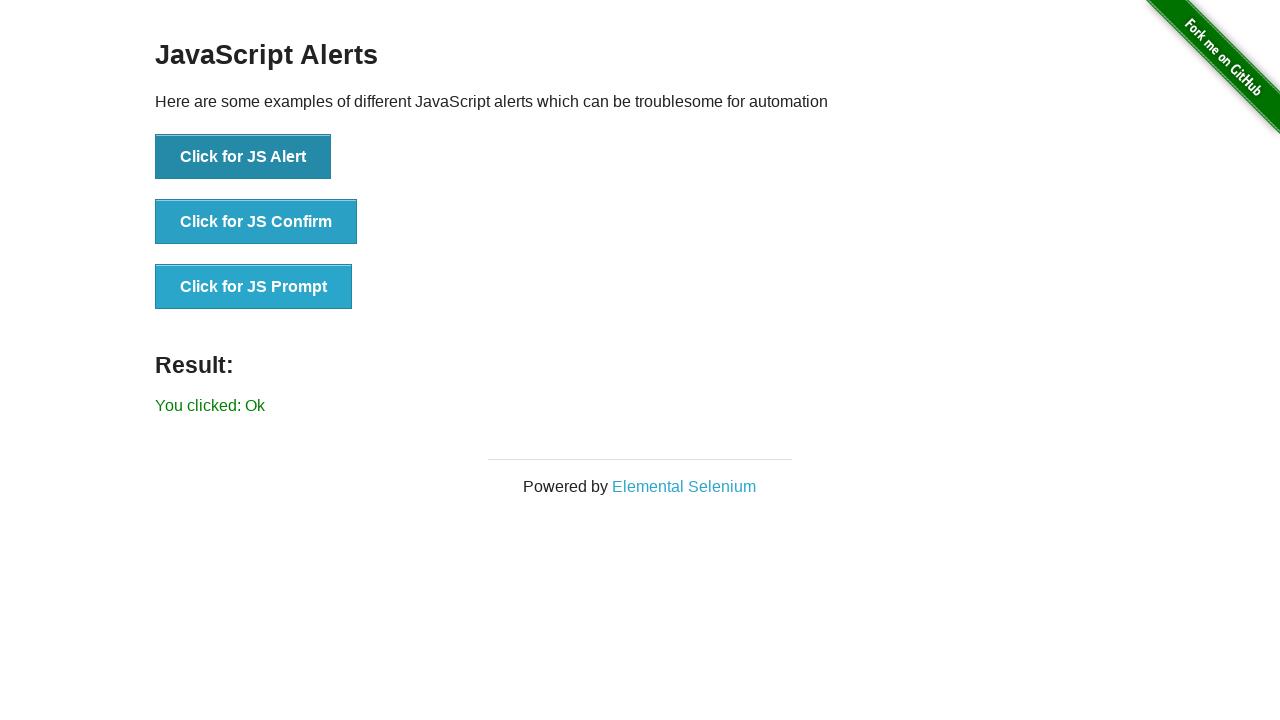

Set up dialog handler to dismiss confirmation dialog
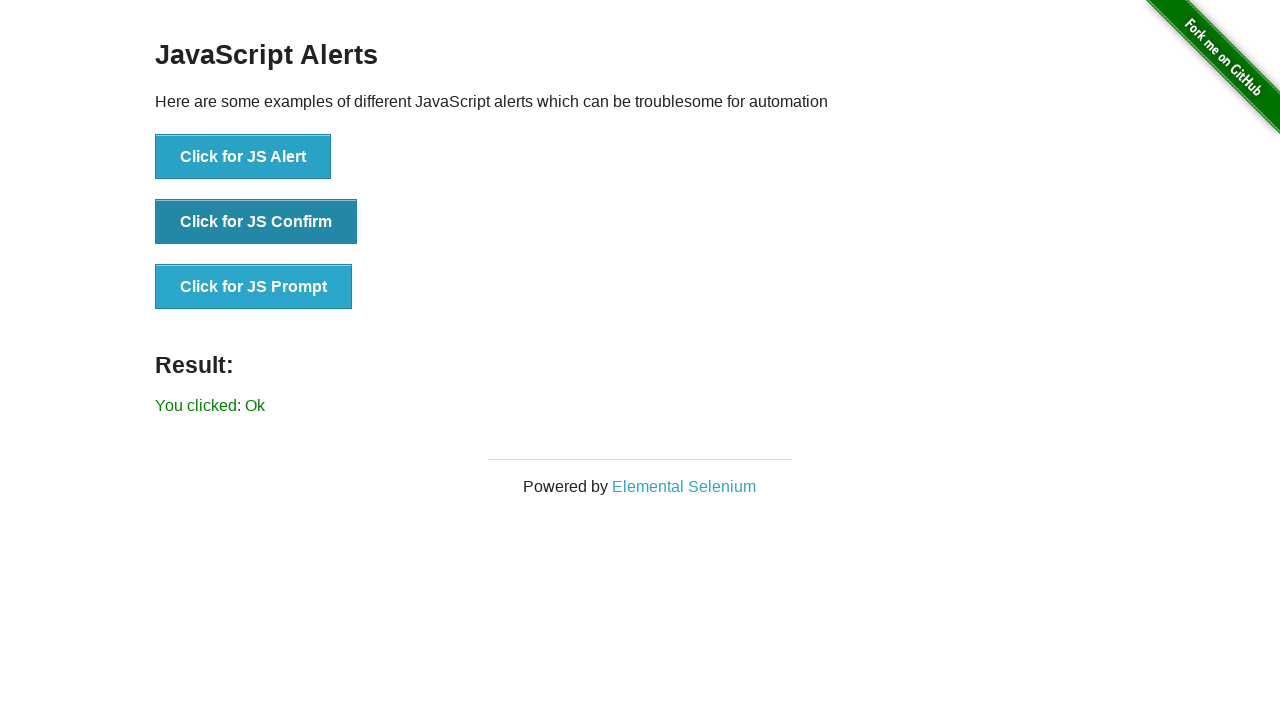

Result element appeared after dismissing confirmation dialog
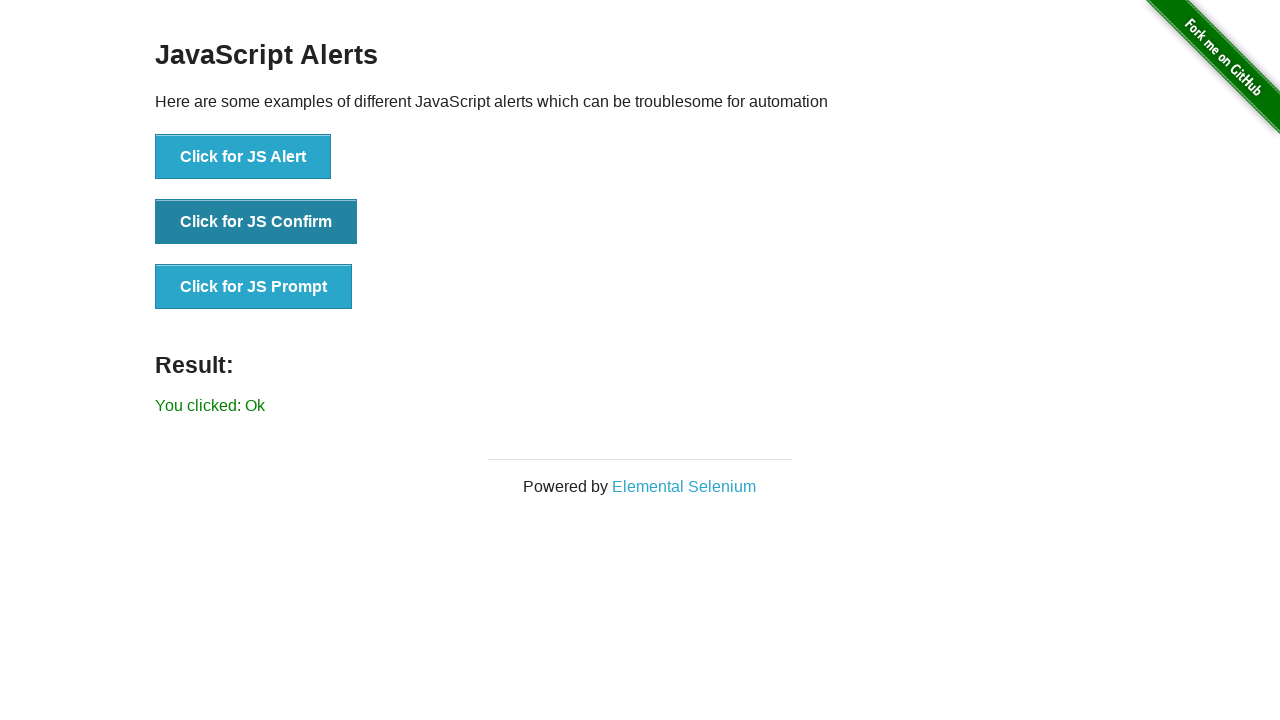

Retrieved result text from second alert interaction
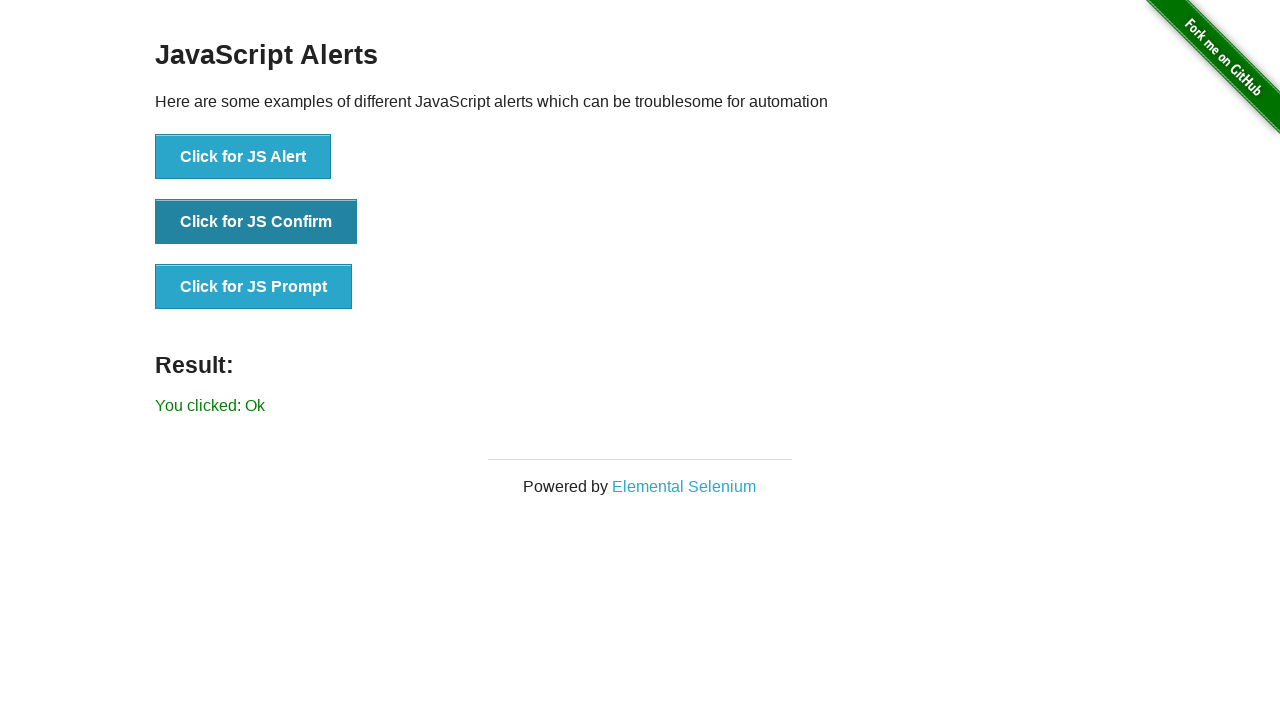

Clicked button to trigger prompt dialog at (254, 287) on xpath=//*[@onclick='jsPrompt()']
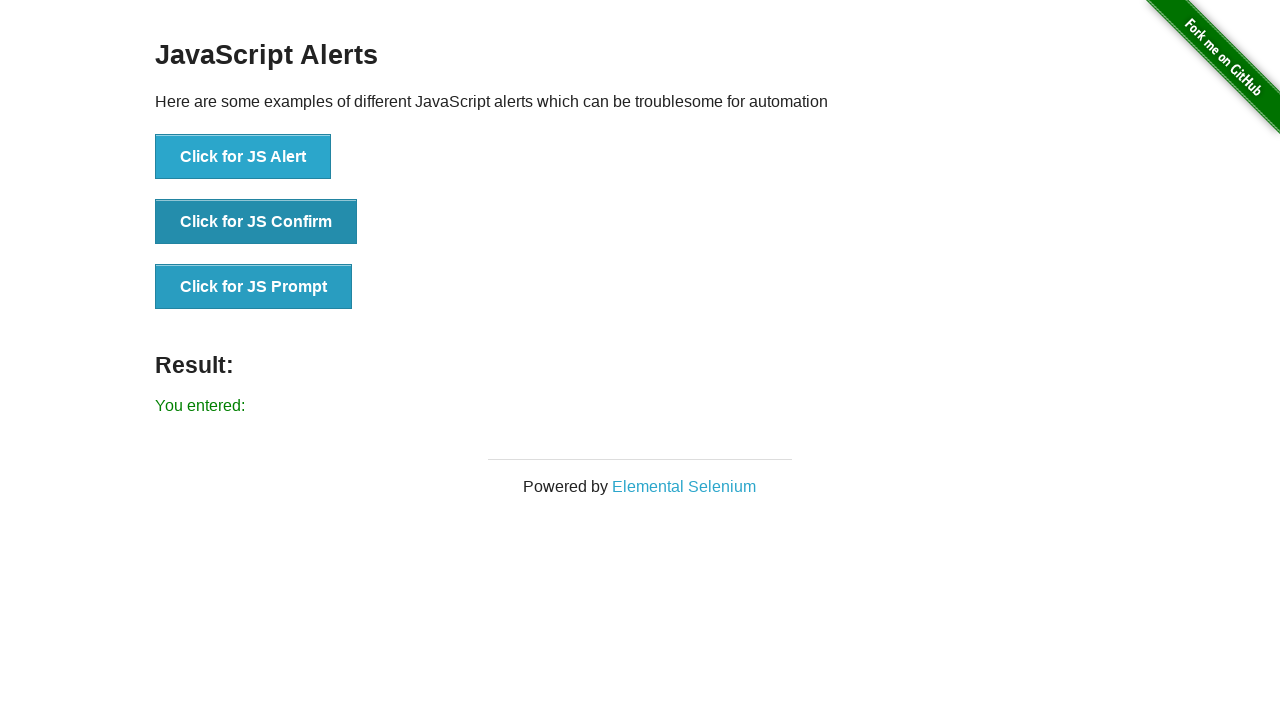

Set up dialog handler to accept prompt with text 'coco'
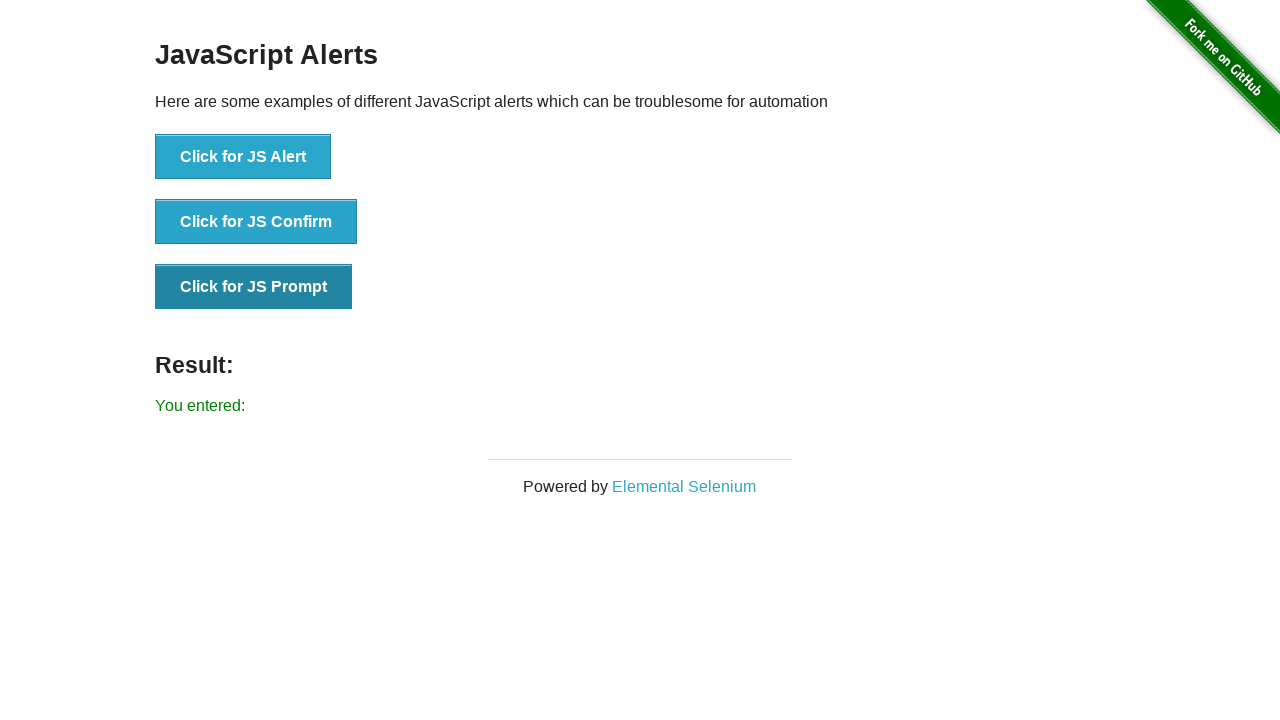

Result element appeared after accepting prompt dialog
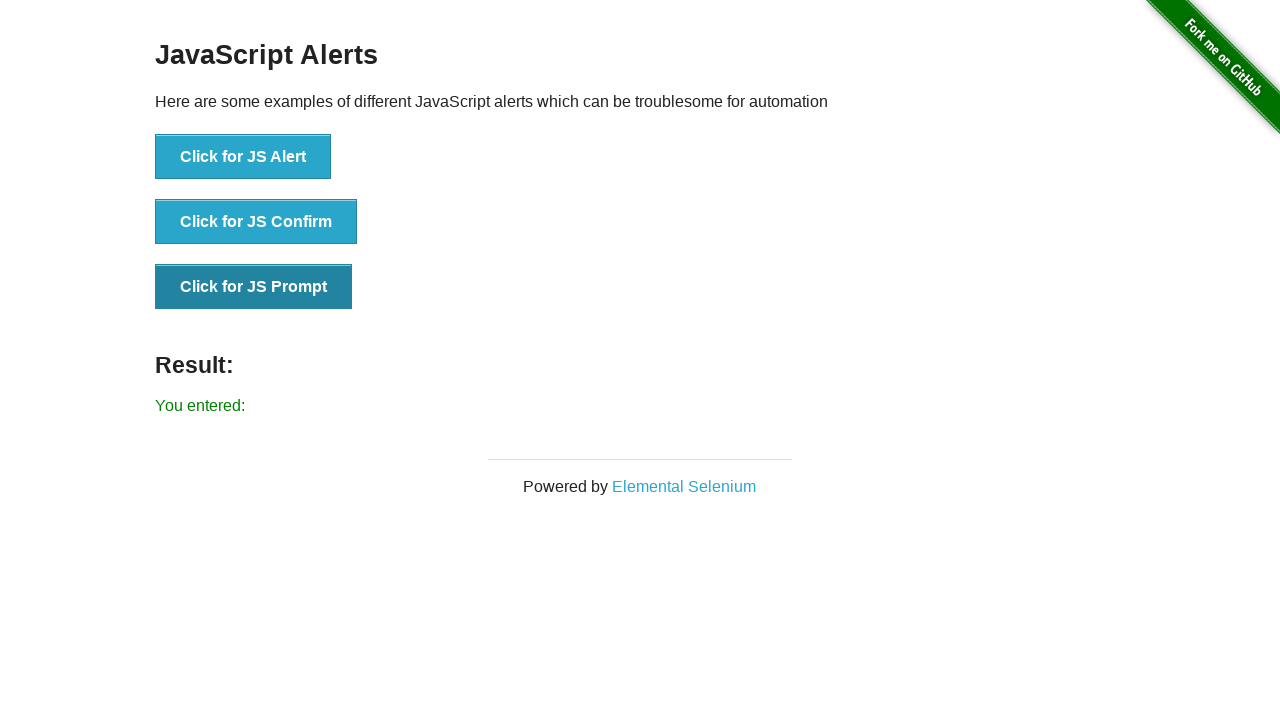

Retrieved result text from third alert interaction
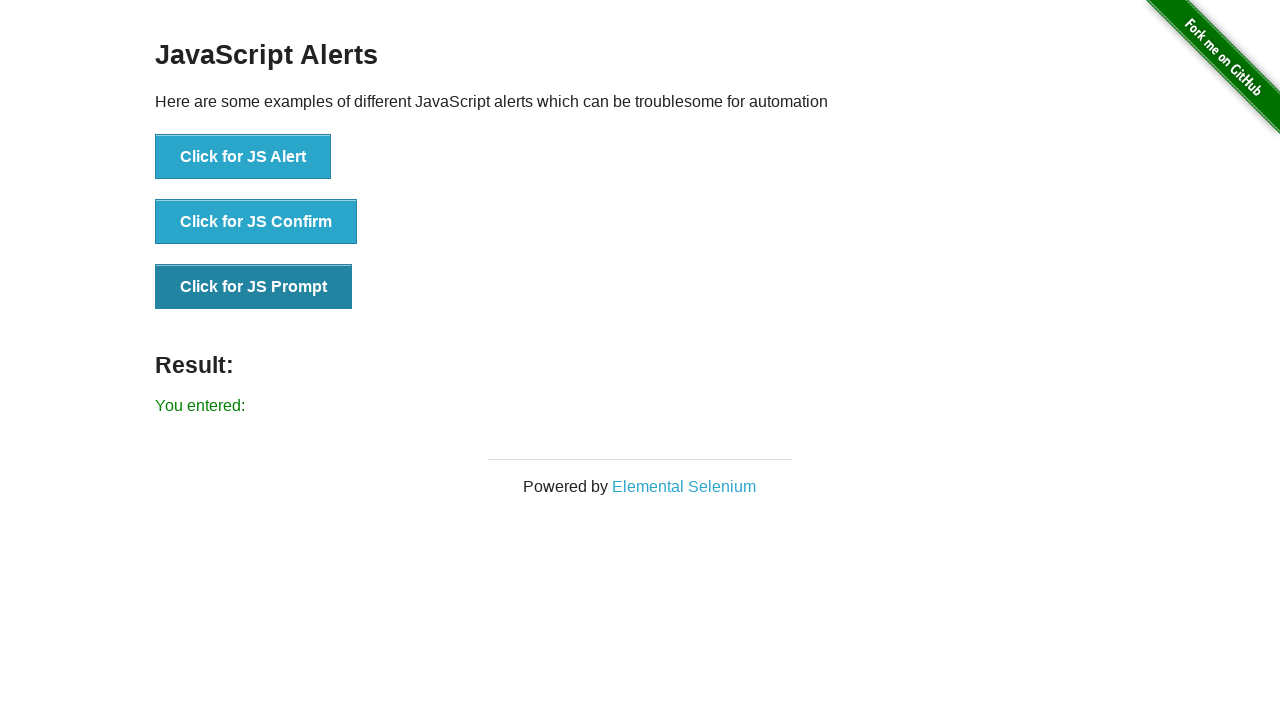

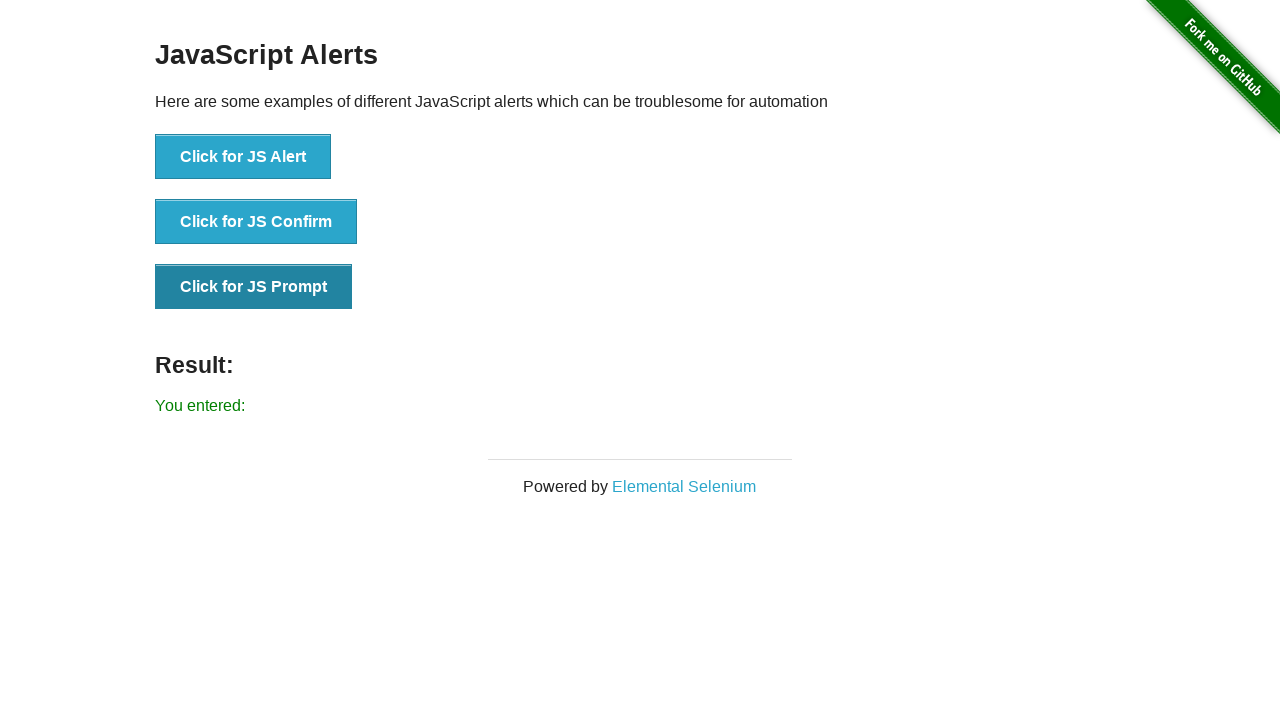